Tests iframe switching functionality by interacting with elements inside an iframe and then switching back to the main page to interact with main page elements

Starting URL: https://www.w3schools.com/js/tryit.asp?filename=tryjs_myfirst

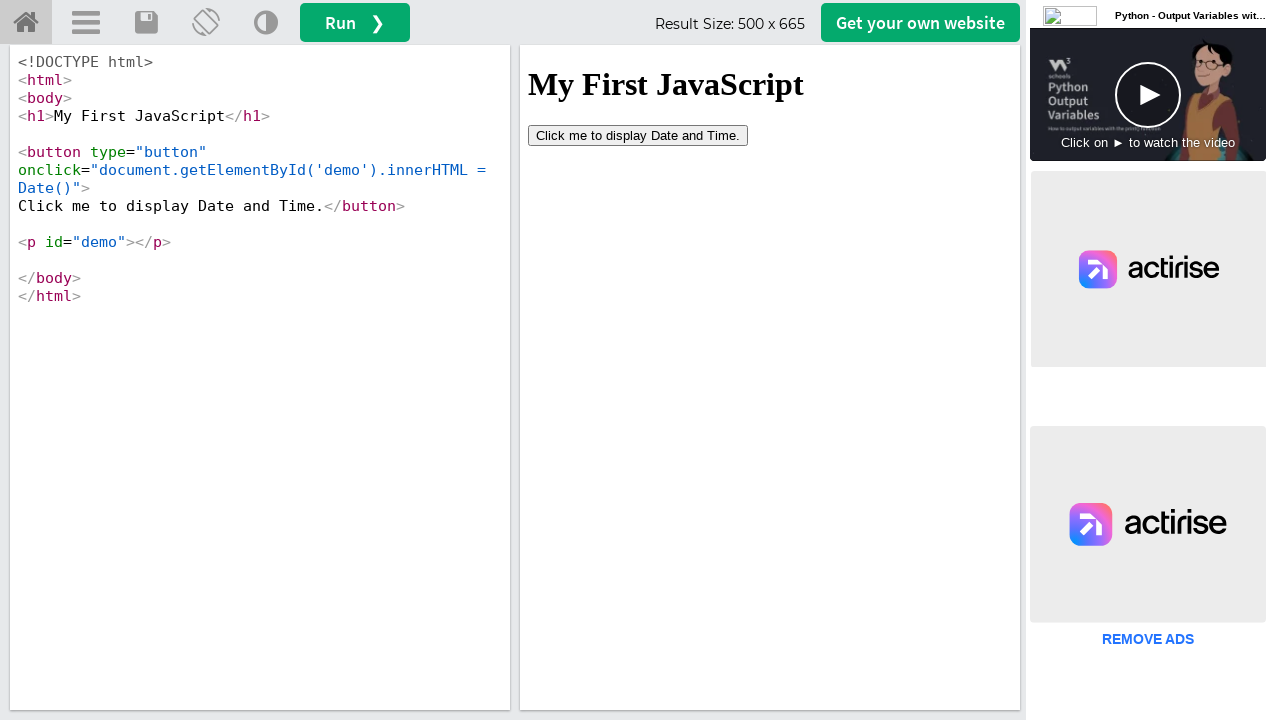

Located iframe with id 'iframeResult'
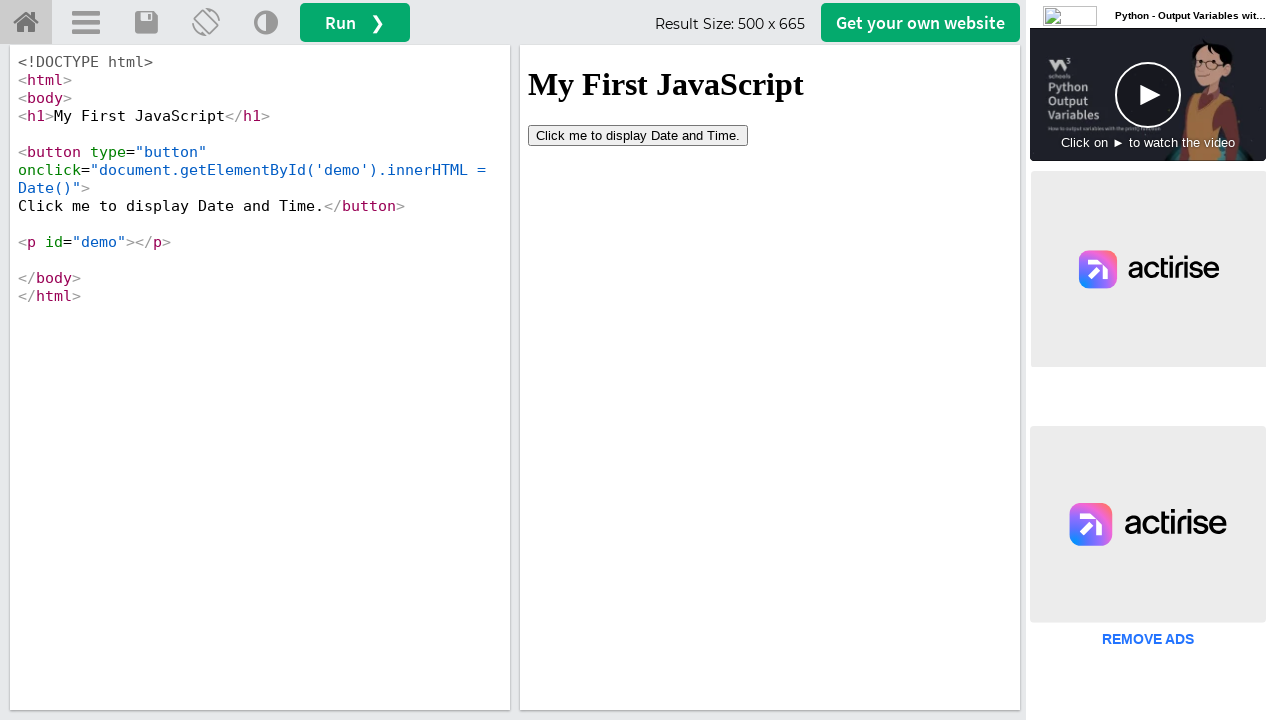

Clicked button containing 'Click' text inside iframe at (638, 135) on xpath=//button[contains(text(),'Click')]
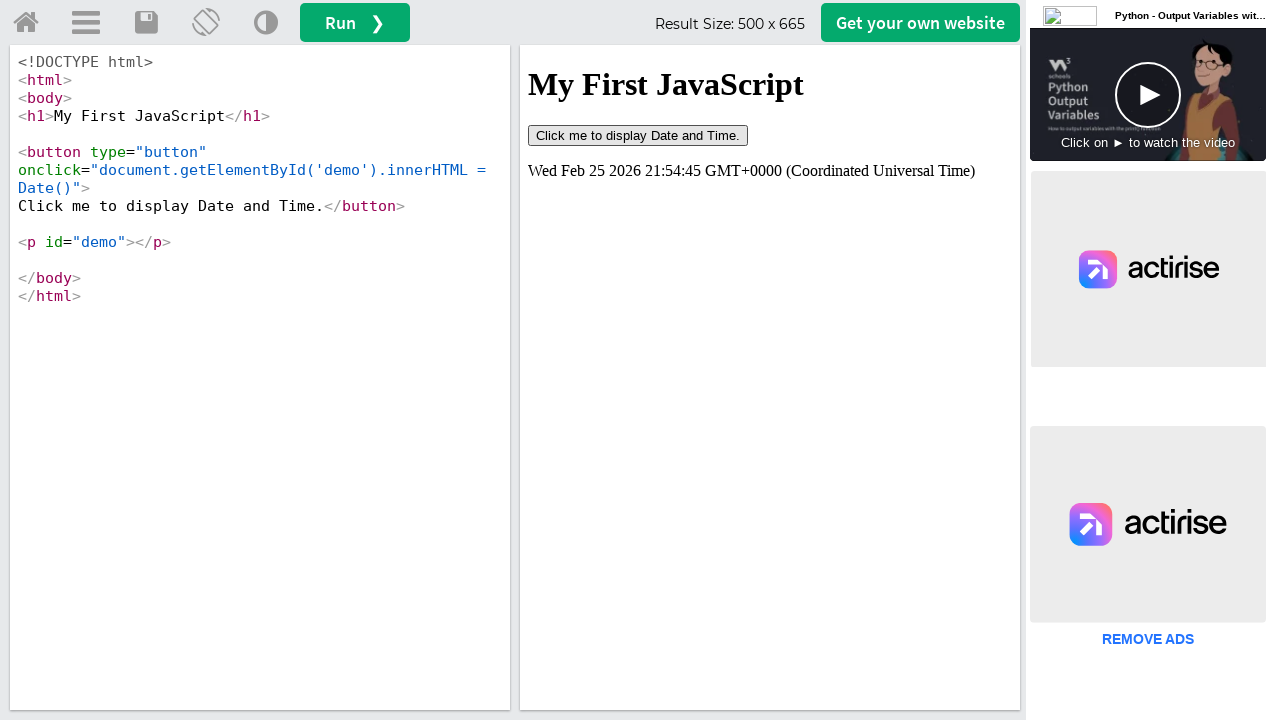

Clicked menu button in main page after switching back from iframe at (86, 23) on xpath=//a[@id='menuButton']
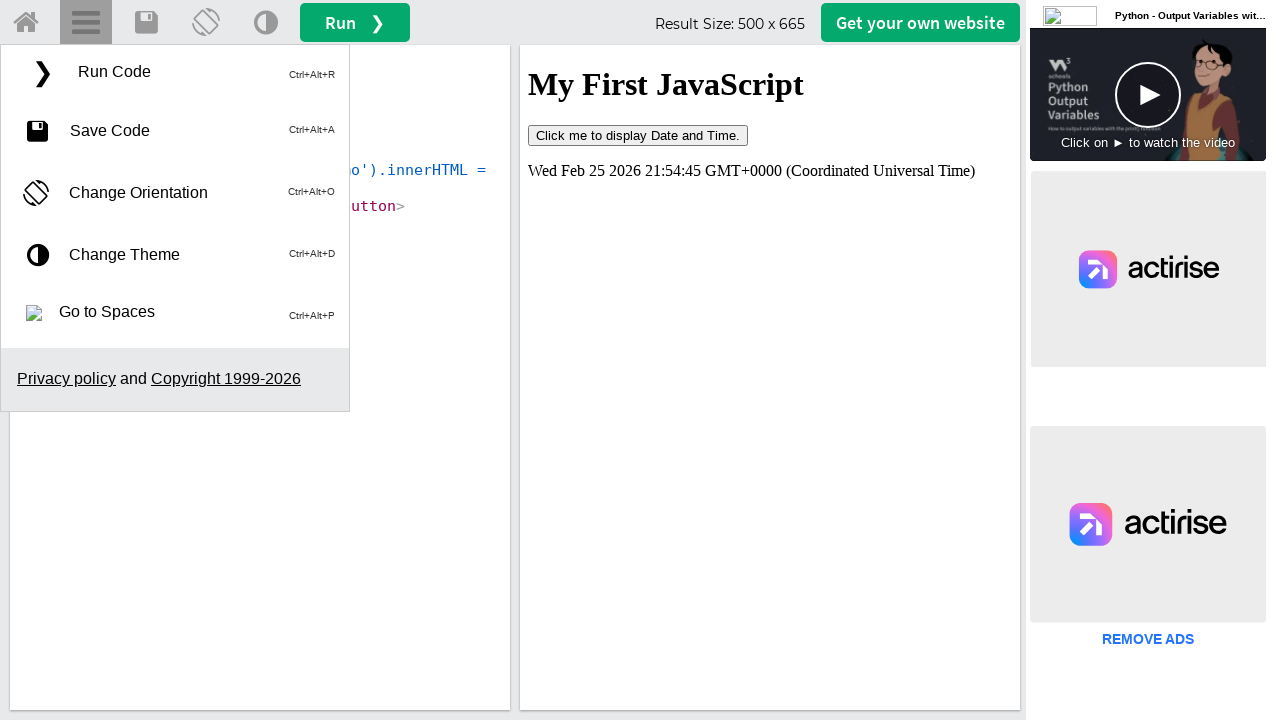

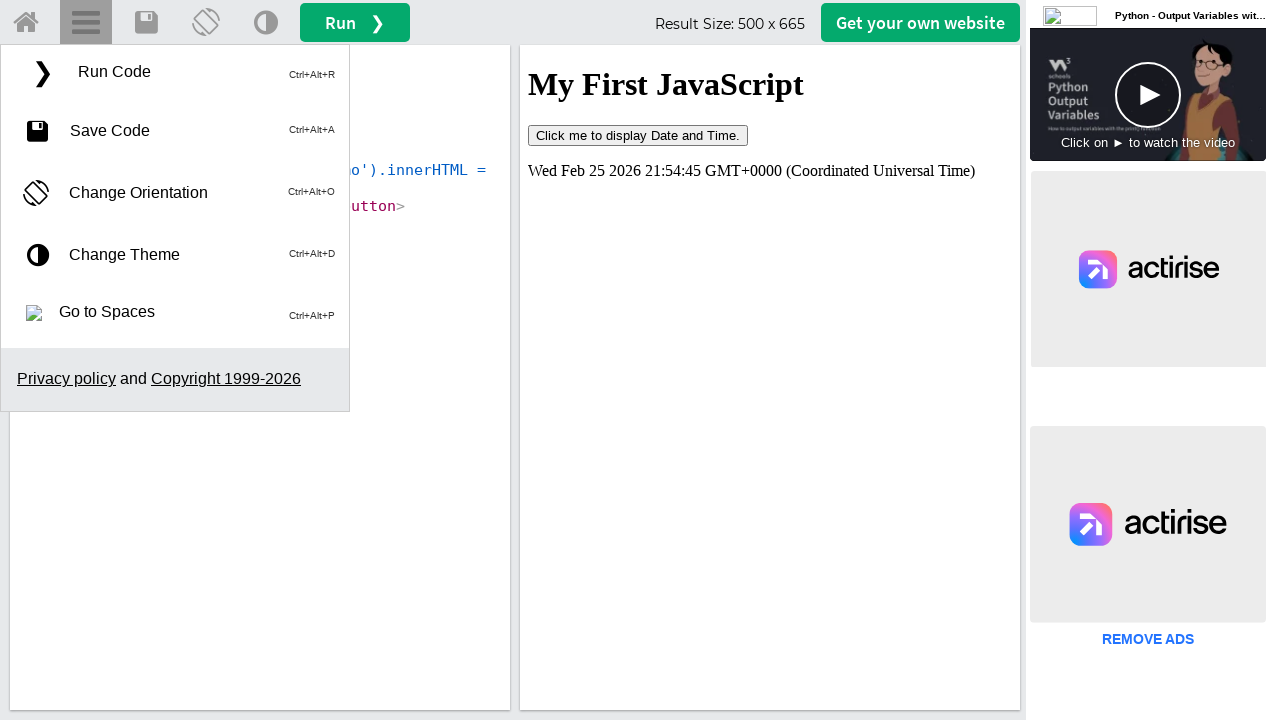